Tests the Playwright homepage by verifying the page title contains "Playwright", checking that the "Get started" link has the correct href attribute, clicking the link, and verifying navigation to the intro page.

Starting URL: https://playwright.dev

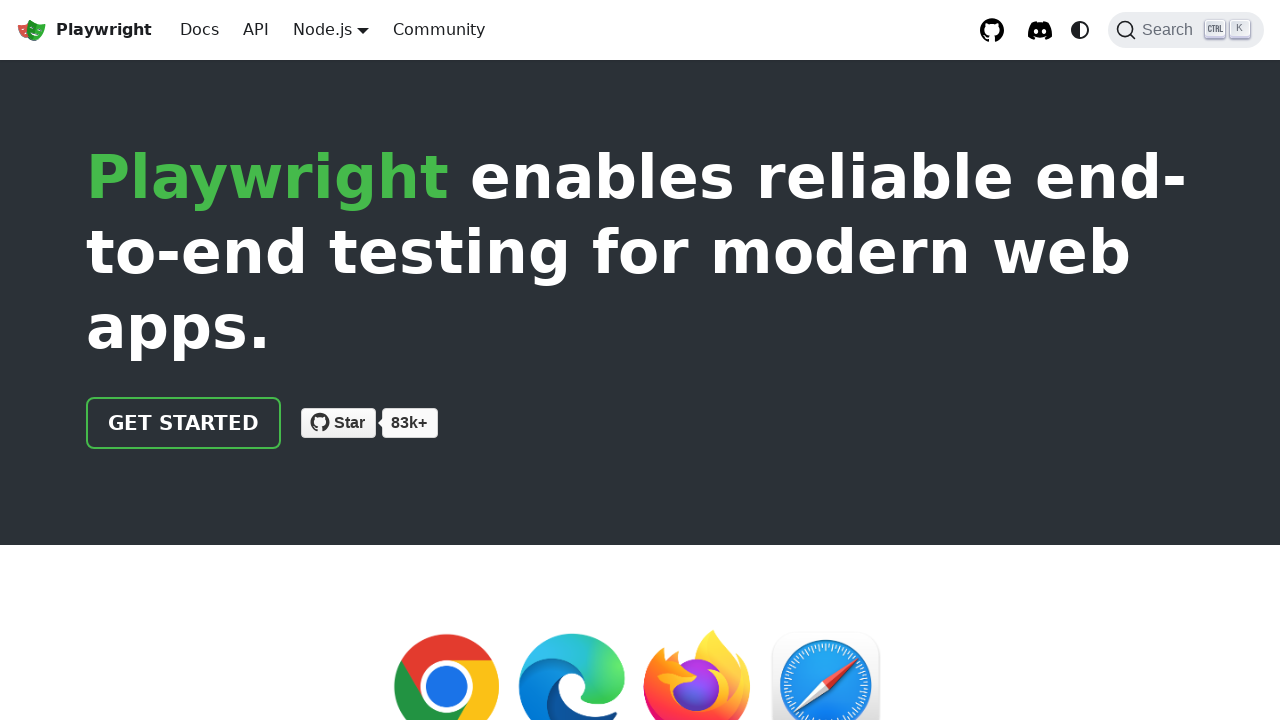

Verified page title contains 'Playwright'
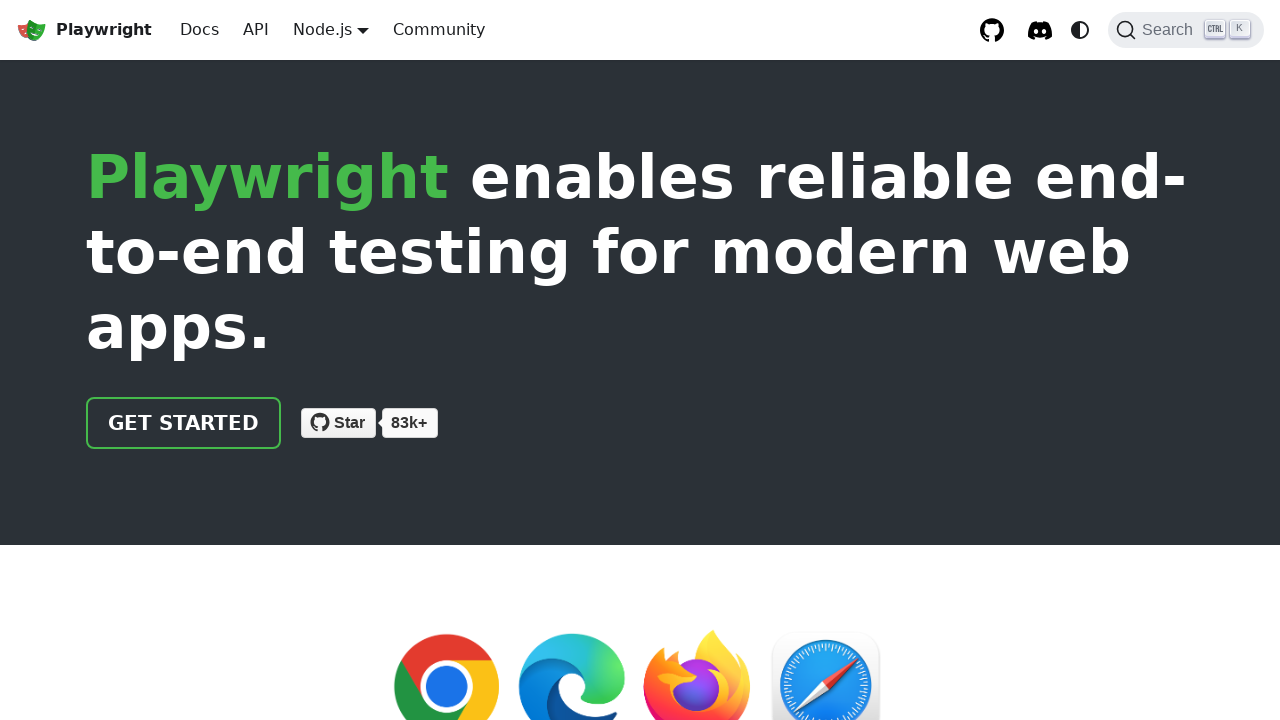

Located the 'Get started' link
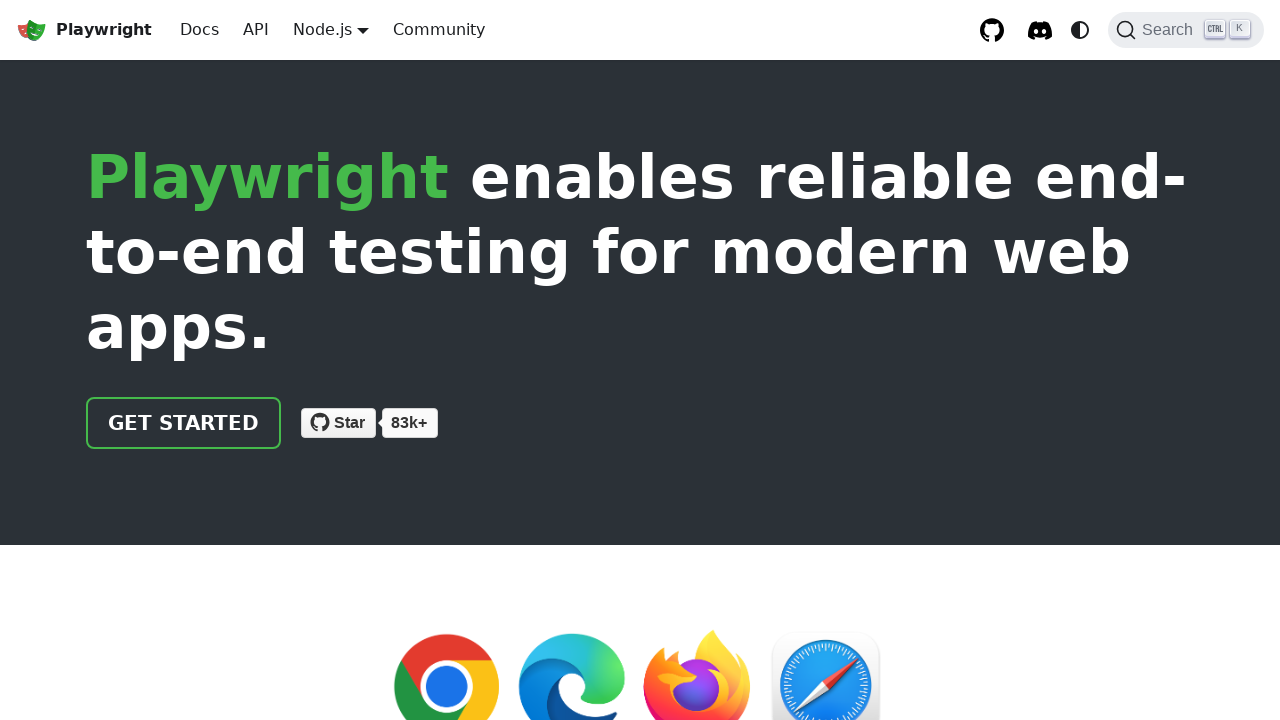

Verified 'Get started' link has href attribute '/docs/intro'
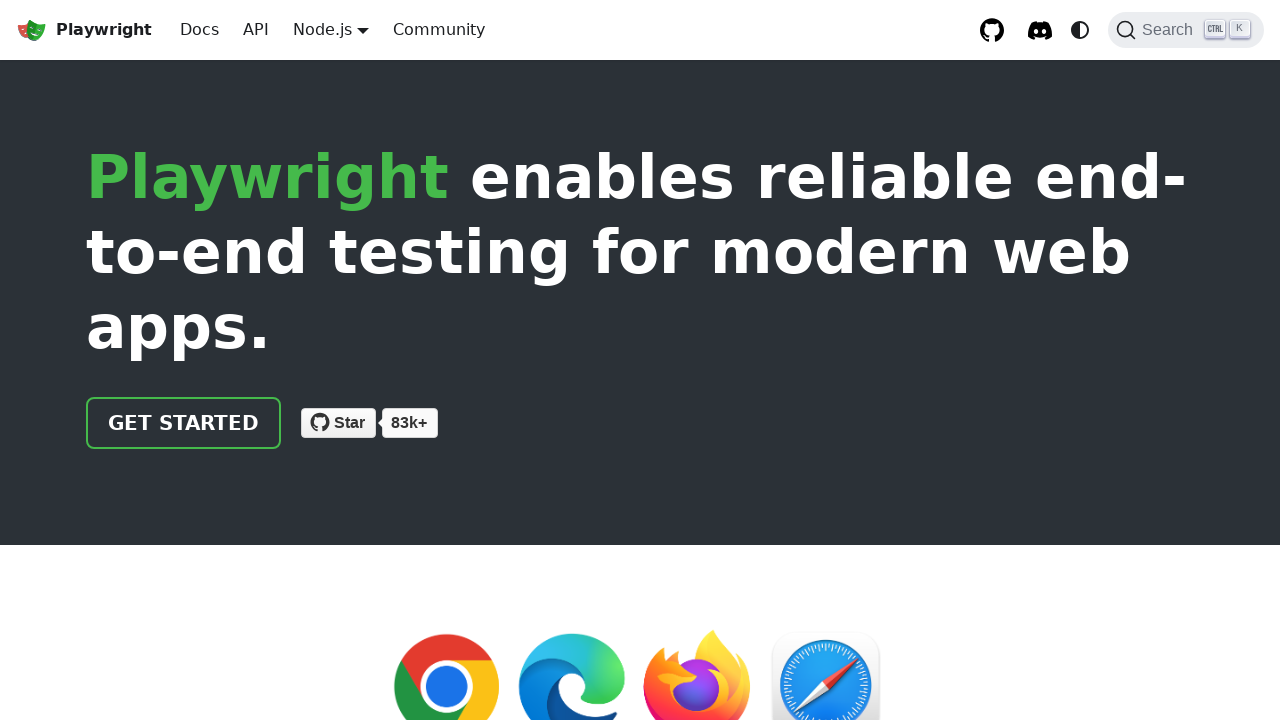

Clicked the 'Get started' link at (184, 423) on internal:role=link[name="Get started"i]
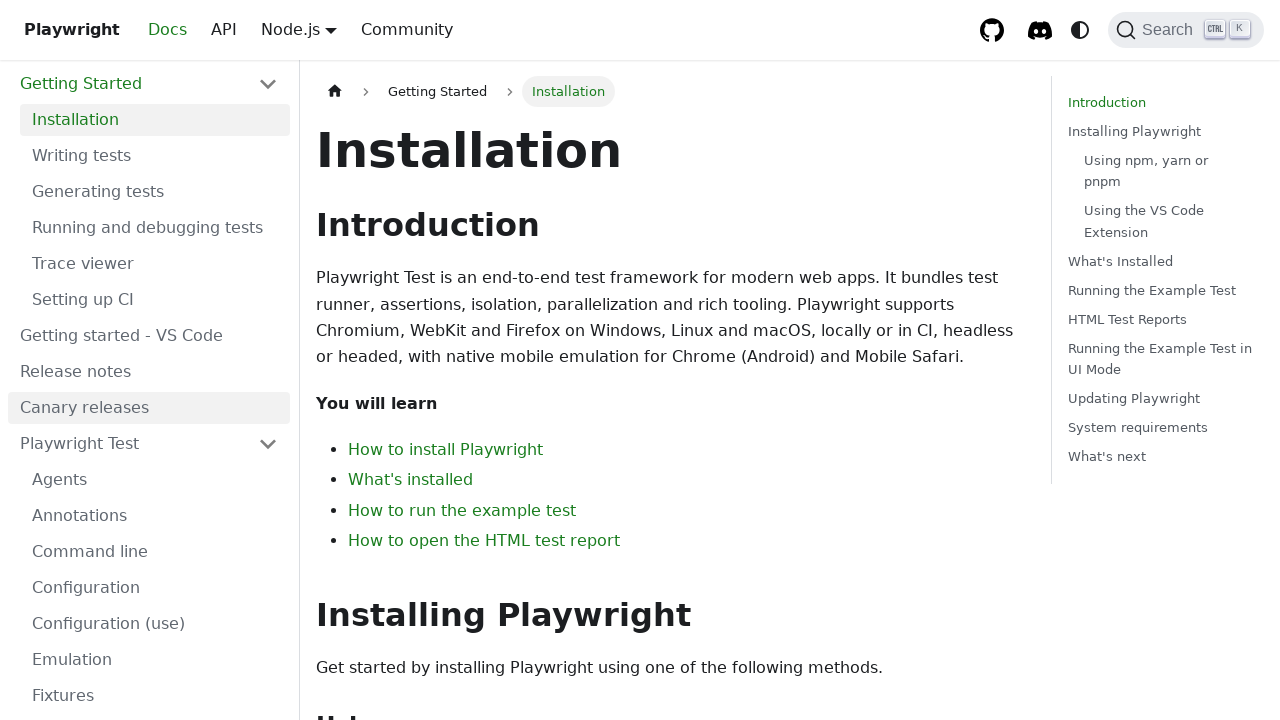

Verified navigation to intro page (URL contains 'intro')
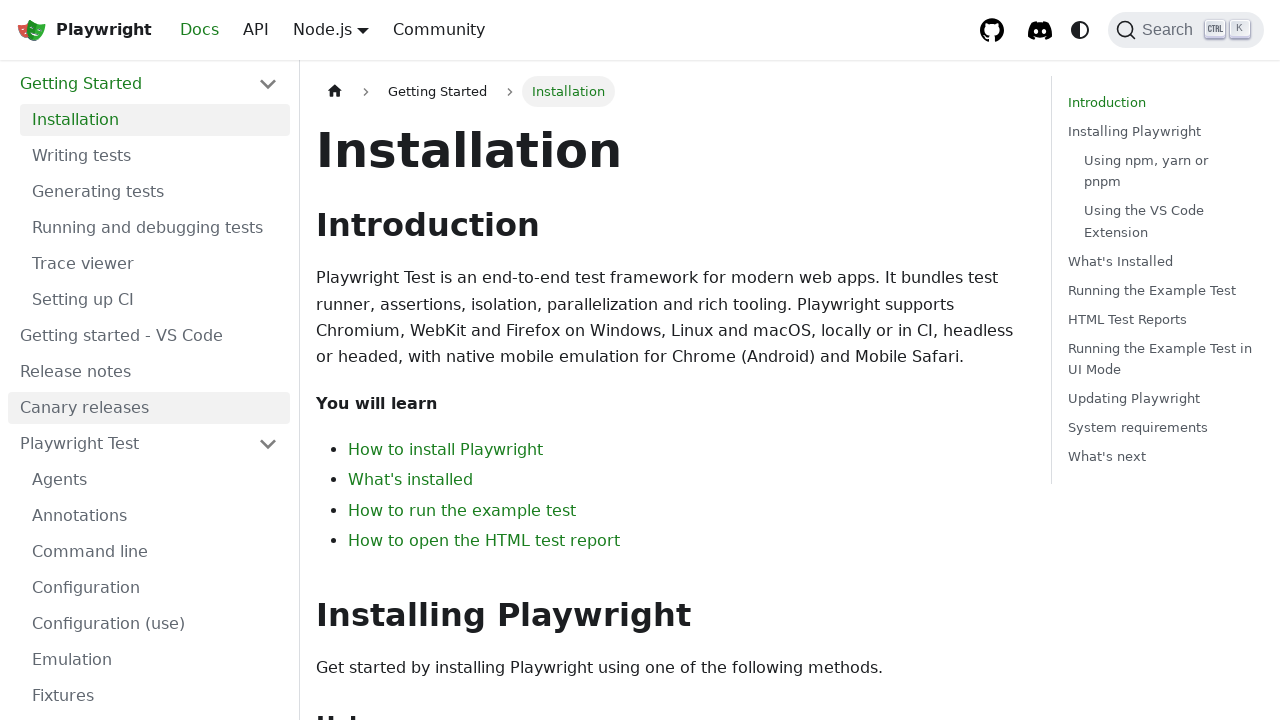

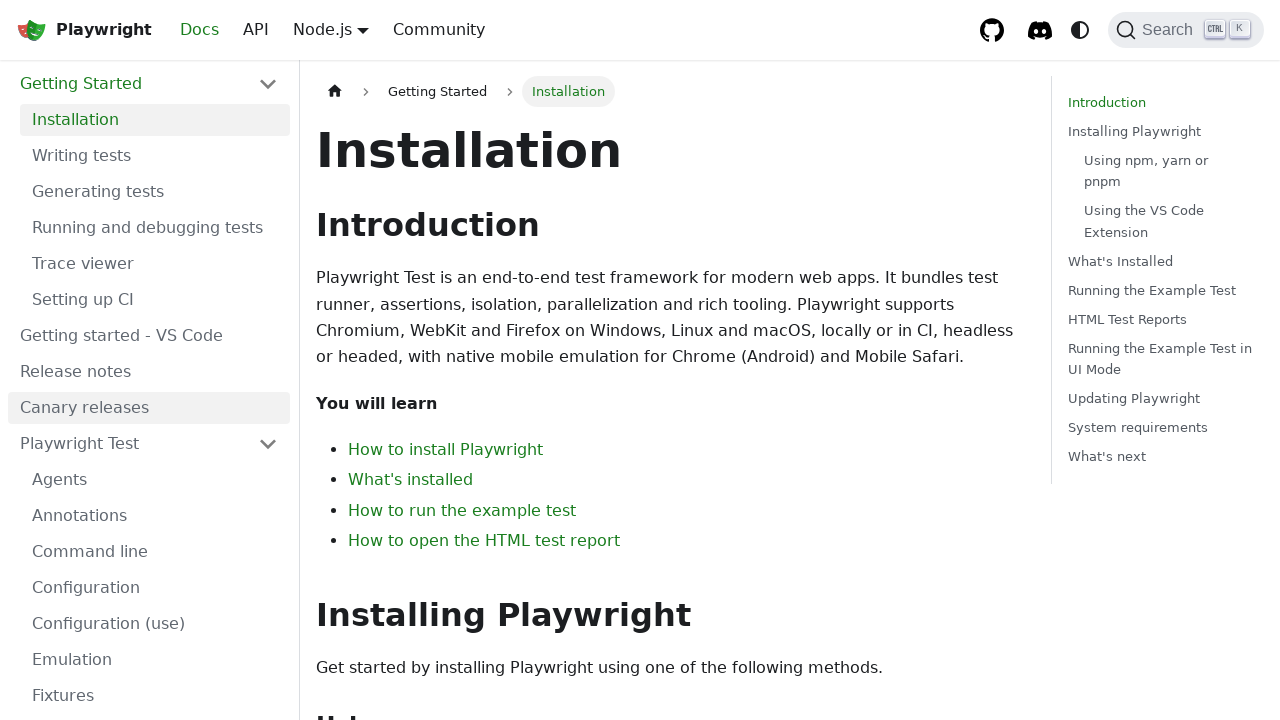